Opens a page via clicking a link and verifies the page title is displayed

Starting URL: http://the-internet.herokuapp.com

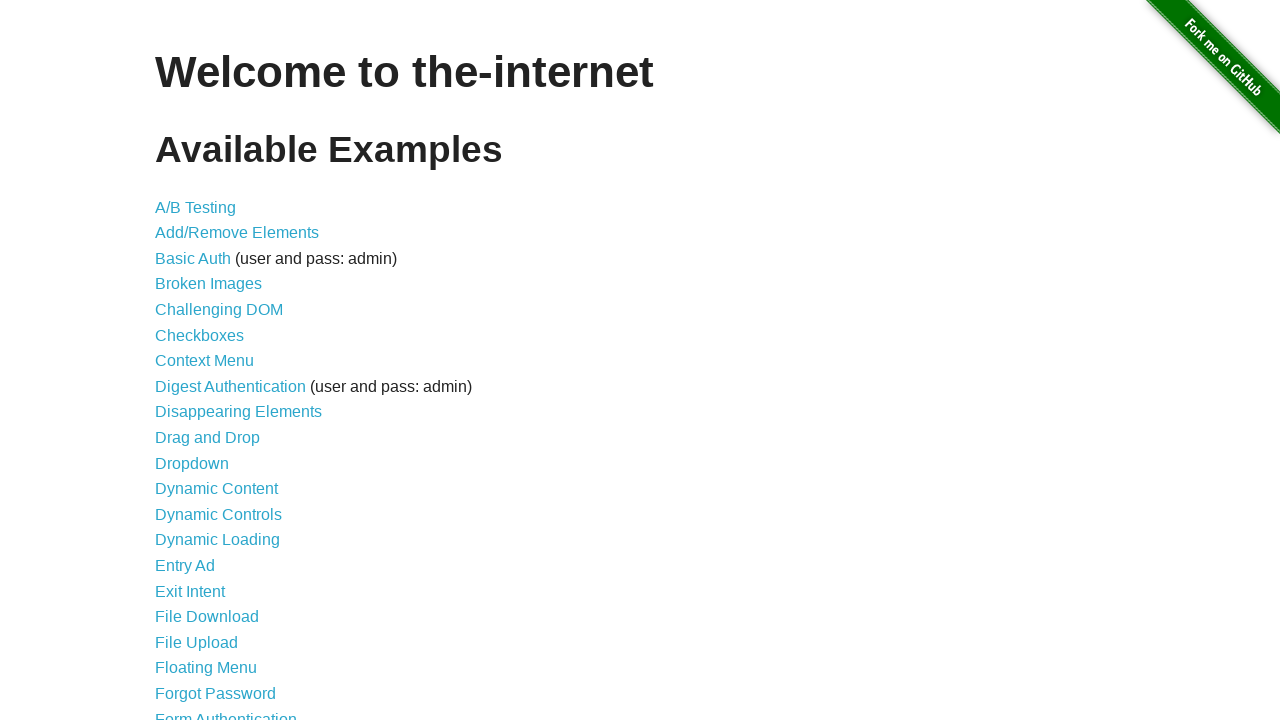

Clicked on Dropdown link at (192, 463) on xpath=//a[contains(text(),'Dropdown')]
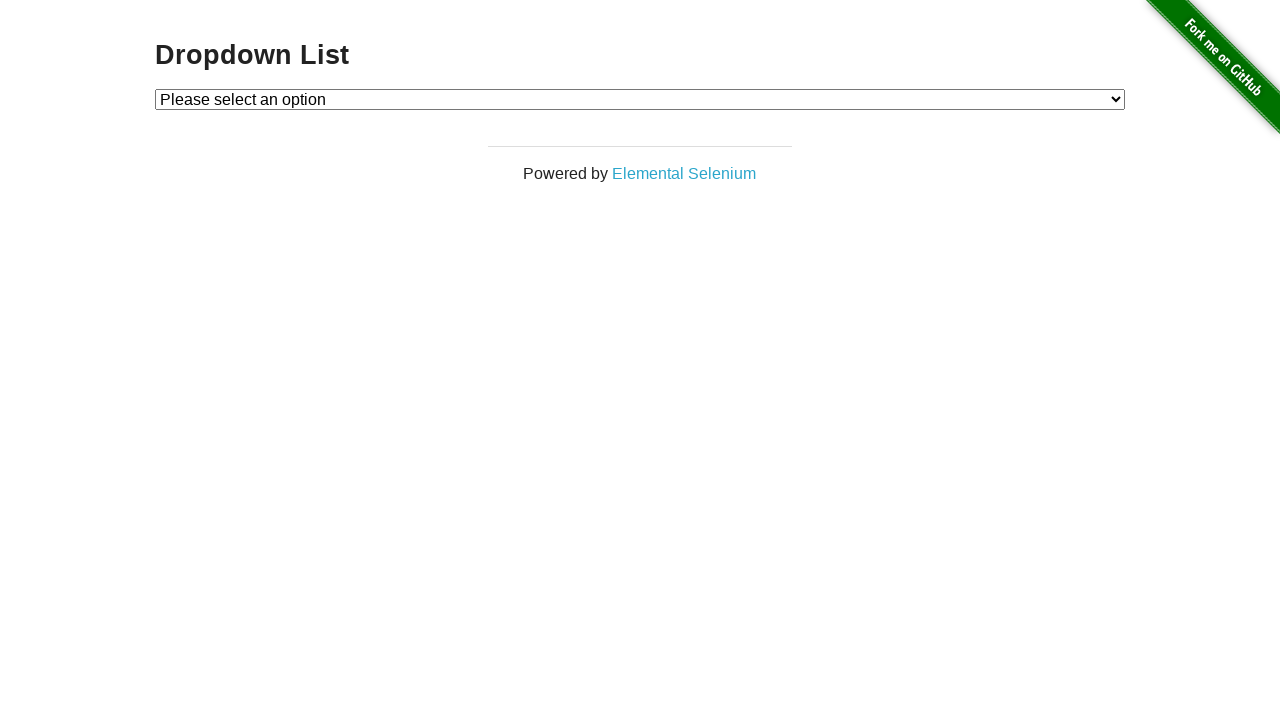

Dropdown page title is now visible
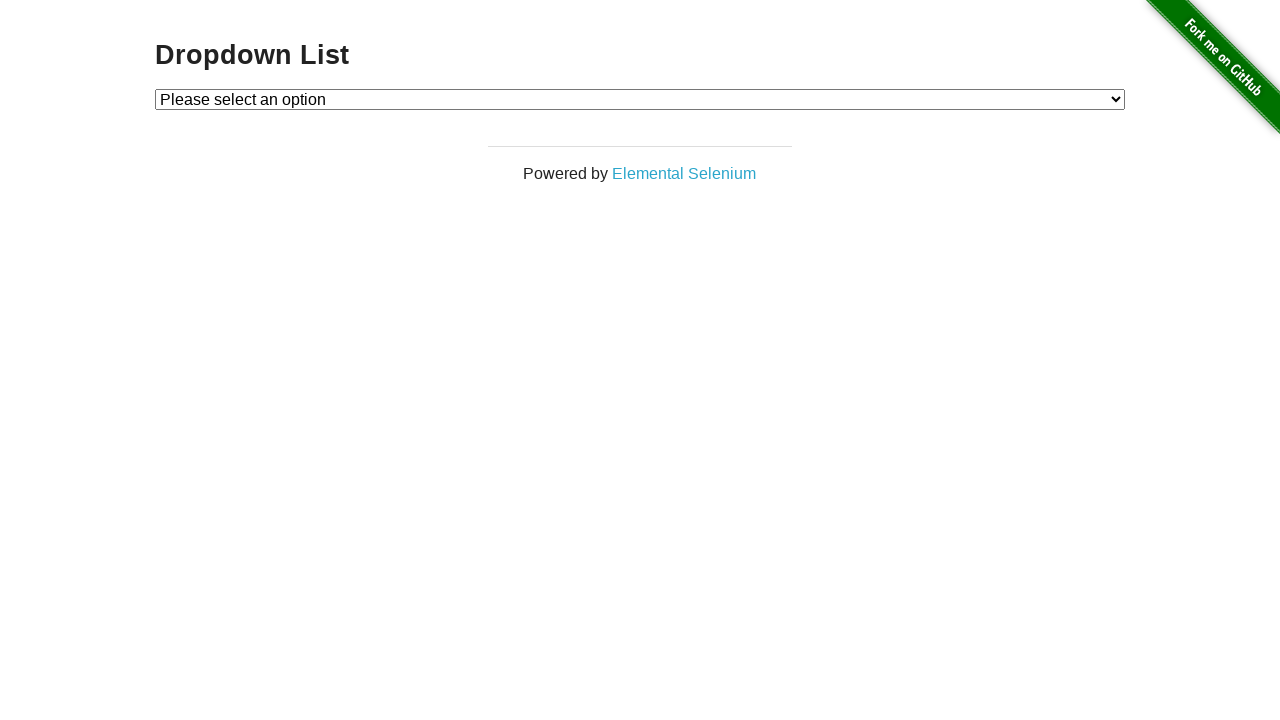

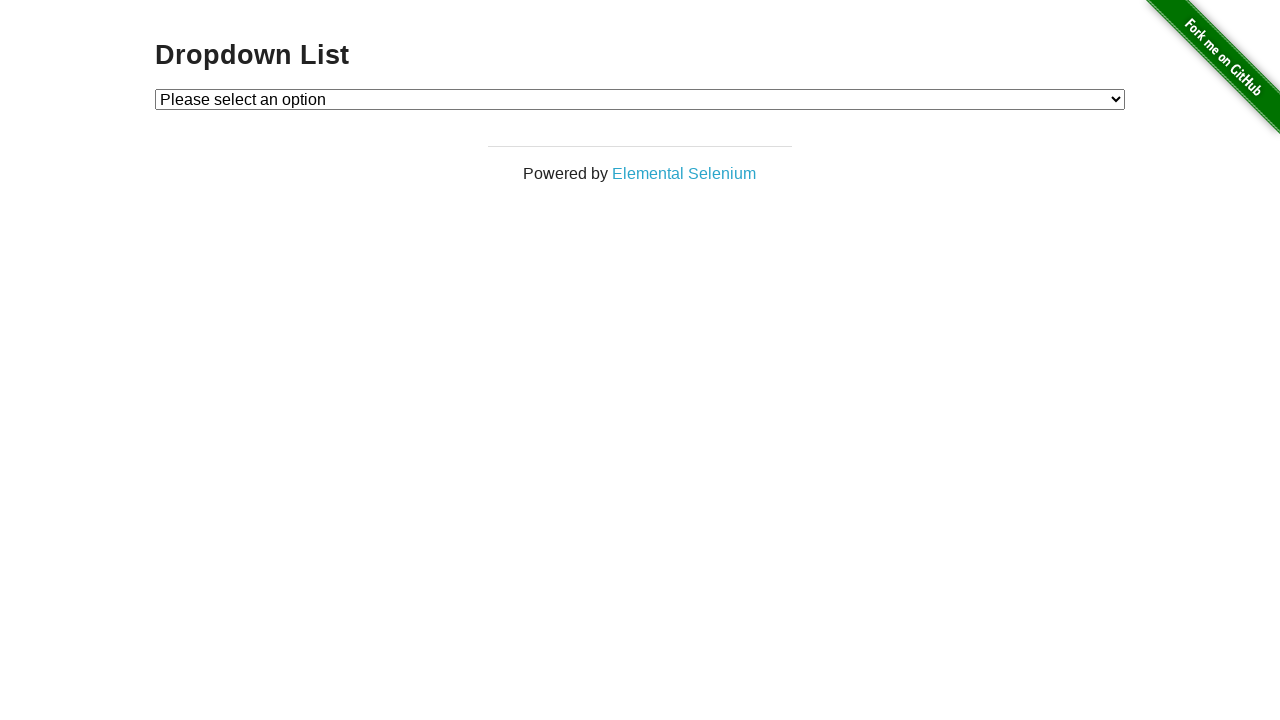